Tests that a todo item is removed if edited to have an empty text string.

Starting URL: https://demo.playwright.dev/todomvc

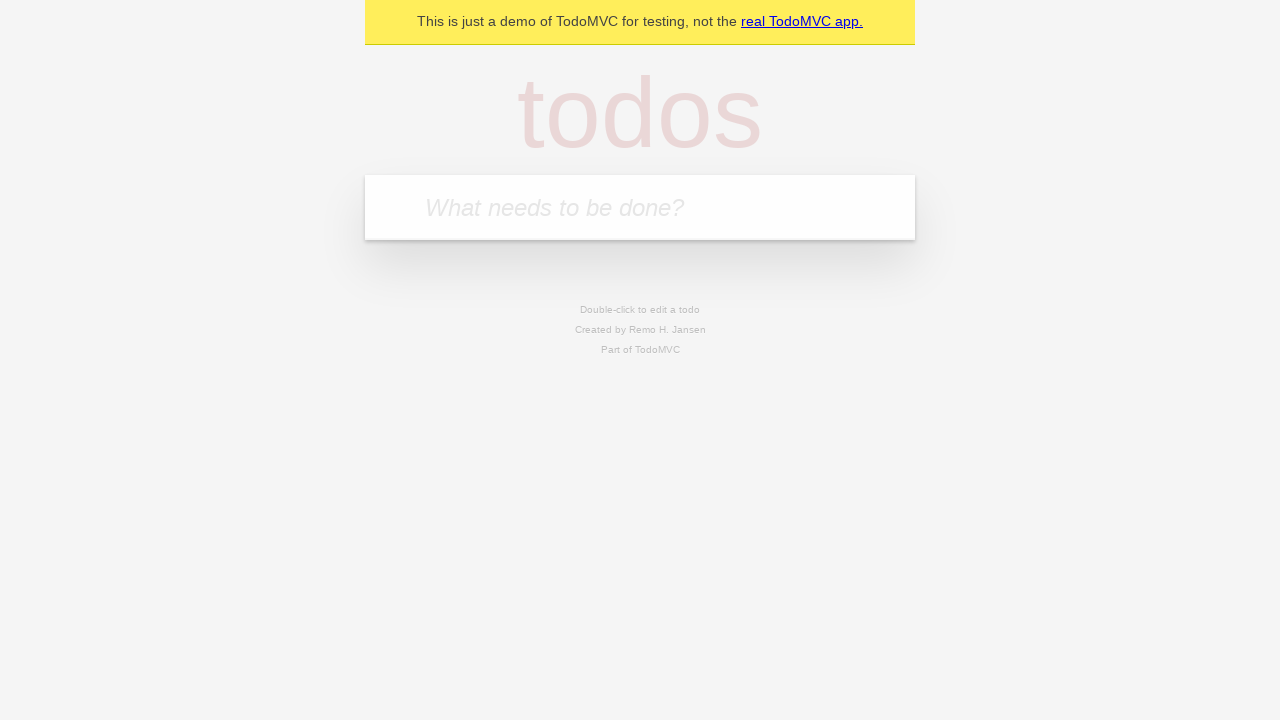

Filled todo input with 'buy some cheese' on internal:attr=[placeholder="What needs to be done?"i]
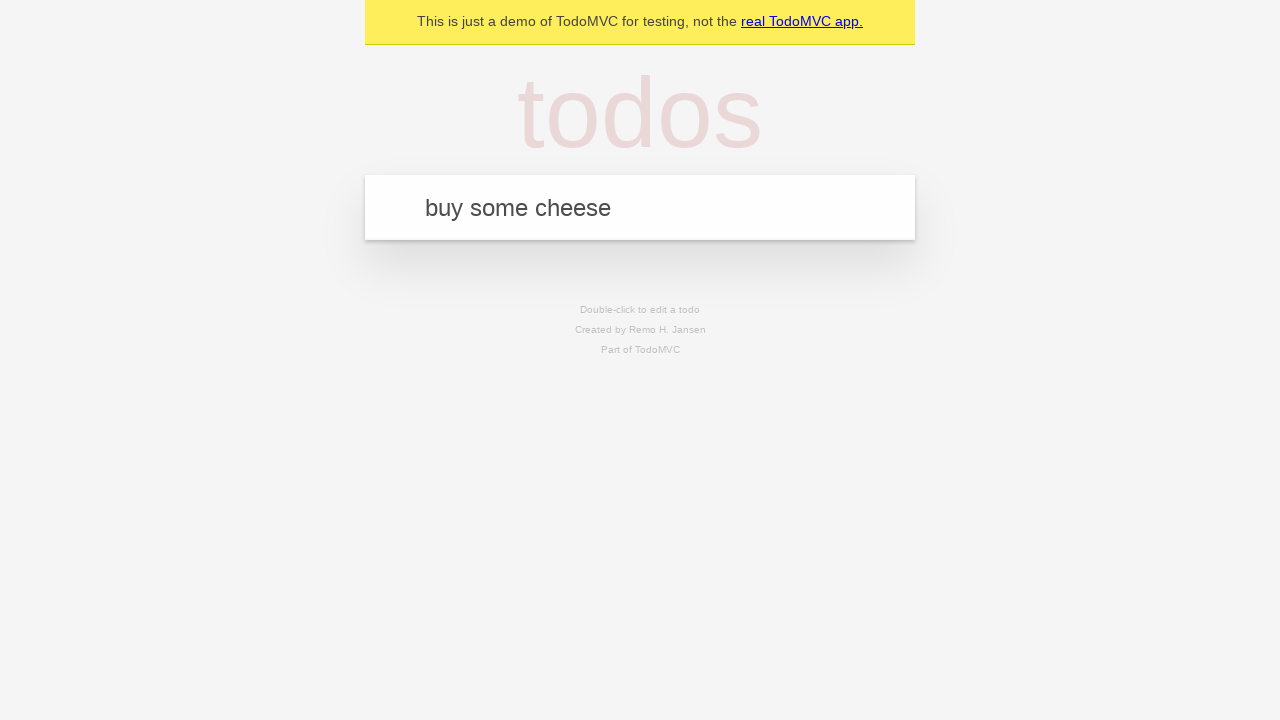

Pressed Enter to add first todo item on internal:attr=[placeholder="What needs to be done?"i]
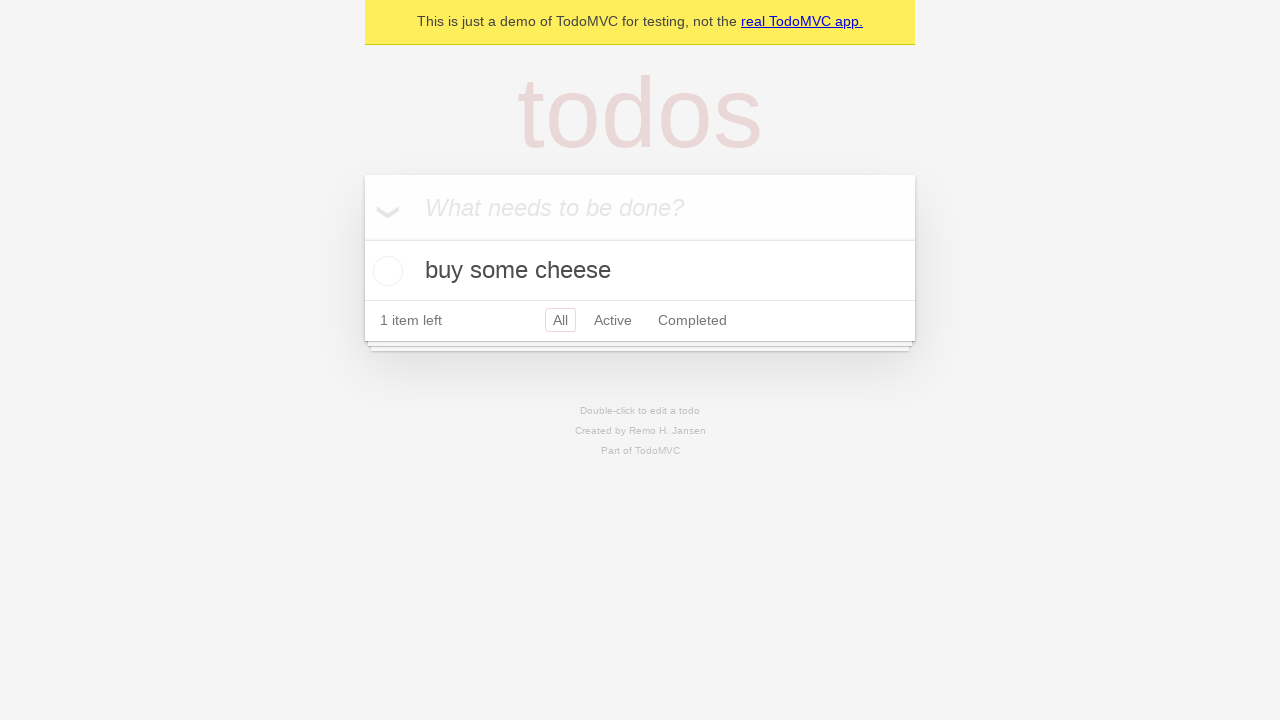

Filled todo input with 'feed the cat' on internal:attr=[placeholder="What needs to be done?"i]
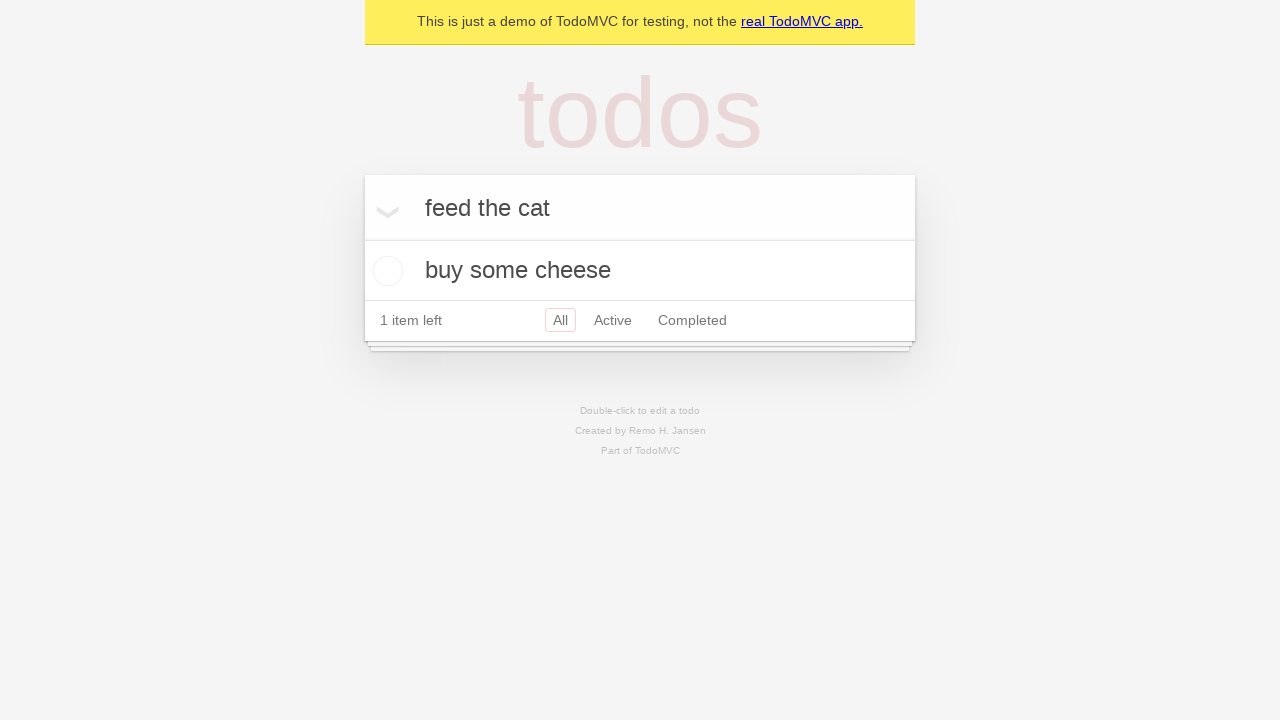

Pressed Enter to add second todo item on internal:attr=[placeholder="What needs to be done?"i]
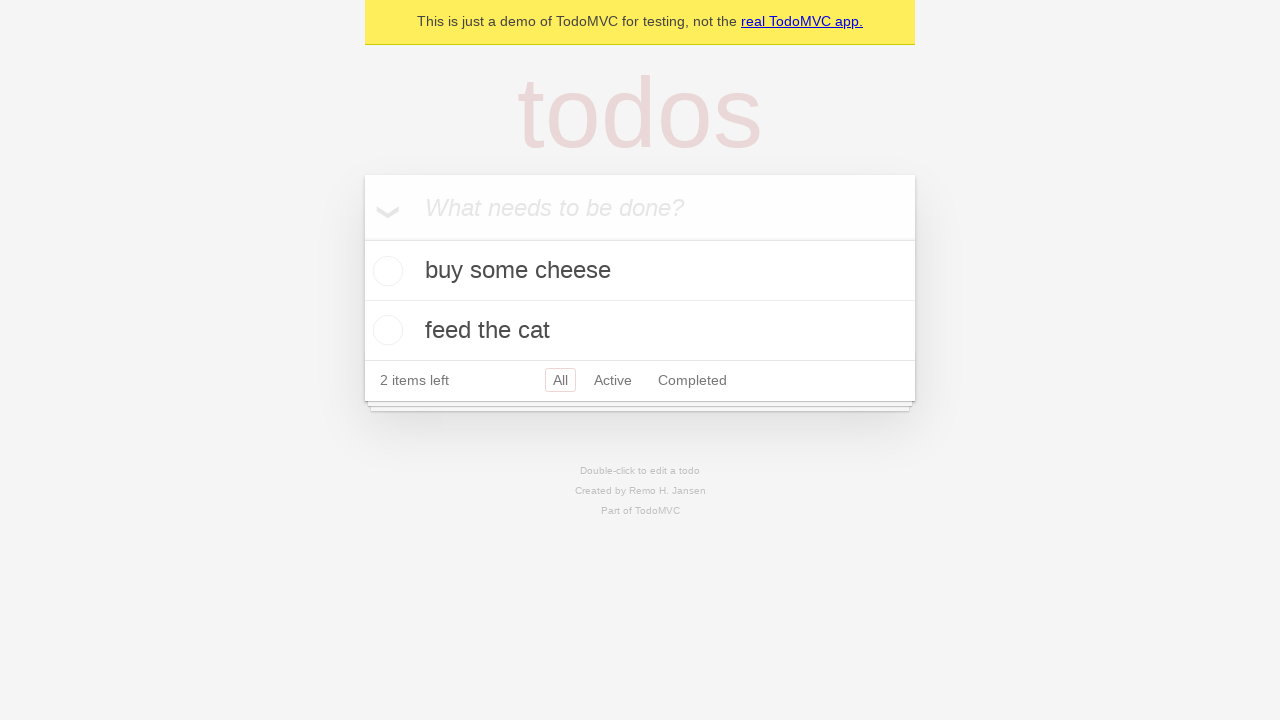

Filled todo input with 'book a doctors appointment' on internal:attr=[placeholder="What needs to be done?"i]
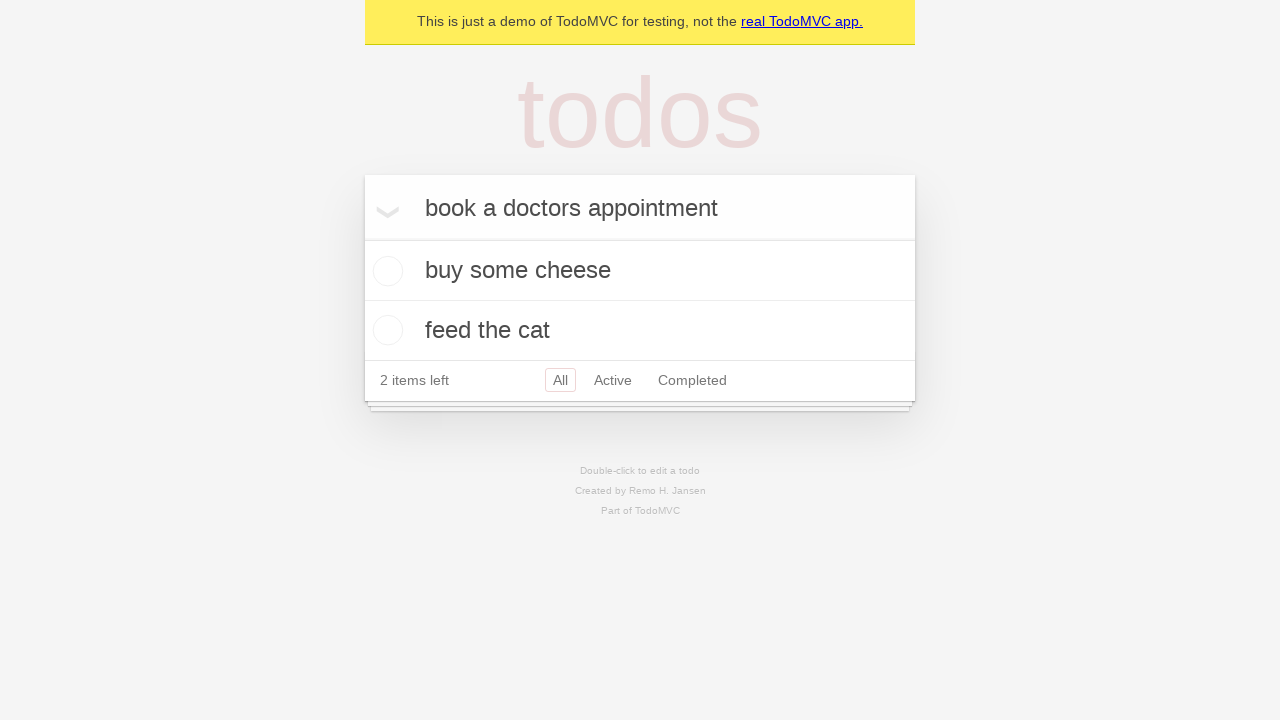

Pressed Enter to add third todo item on internal:attr=[placeholder="What needs to be done?"i]
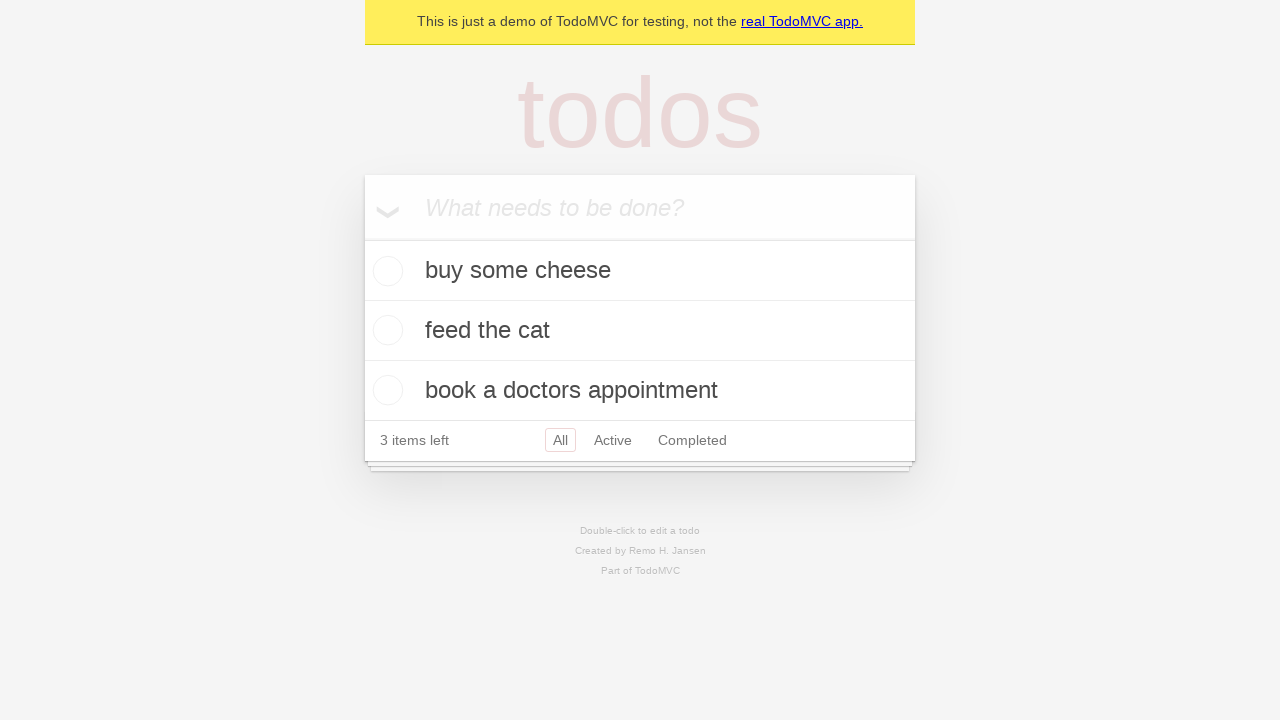

Double-clicked second todo item to enter edit mode at (640, 331) on internal:testid=[data-testid="todo-item"s] >> nth=1
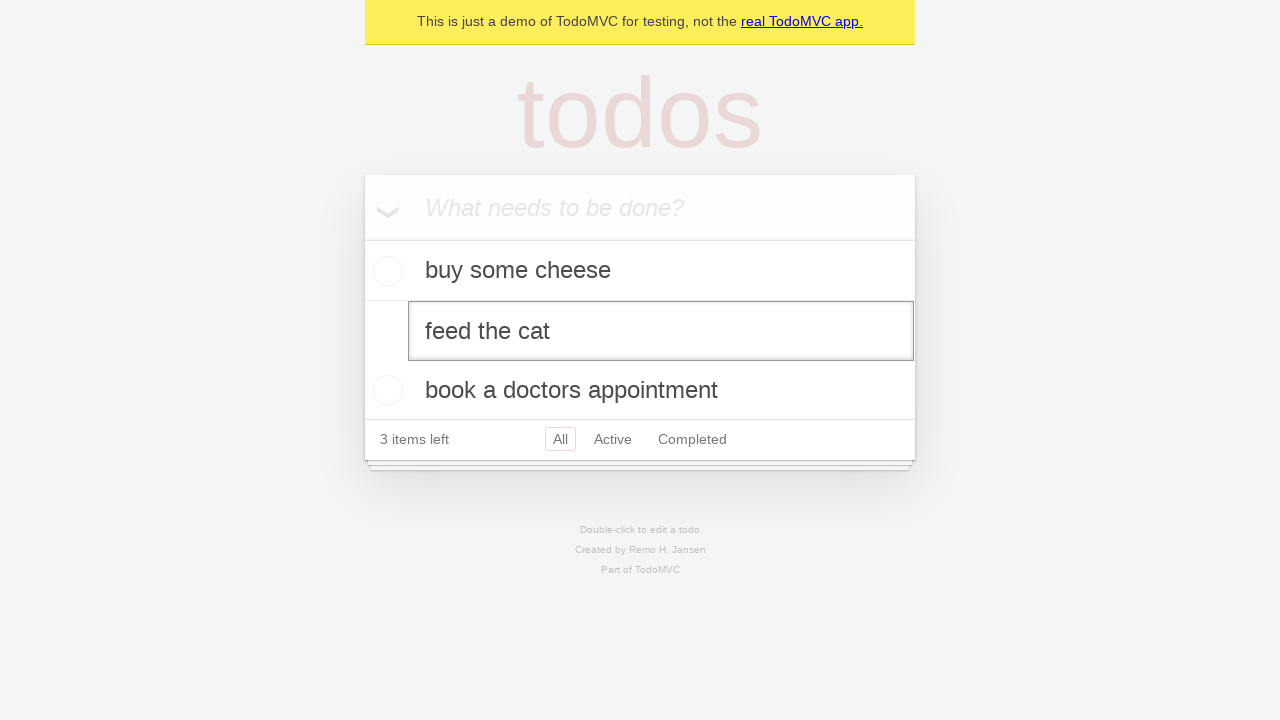

Cleared the todo text by filling with empty string on internal:testid=[data-testid="todo-item"s] >> nth=1 >> internal:role=textbox[nam
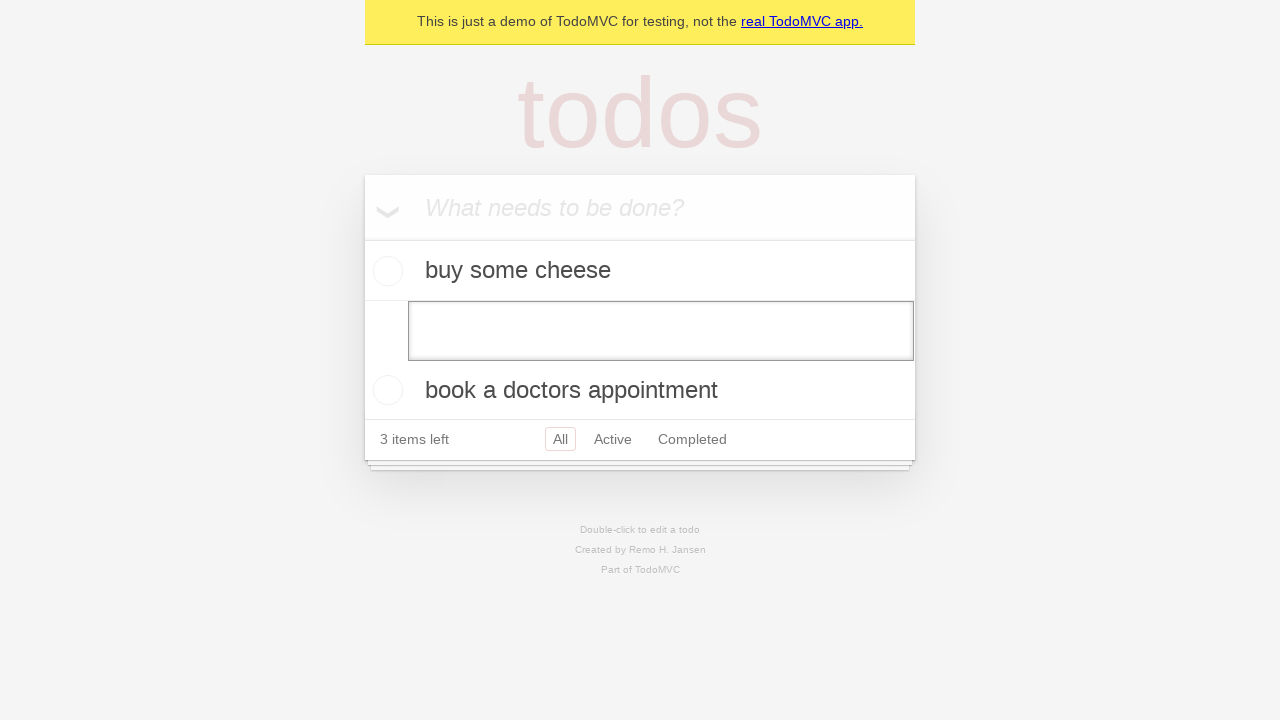

Pressed Enter to confirm empty edit, removing the todo item on internal:testid=[data-testid="todo-item"s] >> nth=1 >> internal:role=textbox[nam
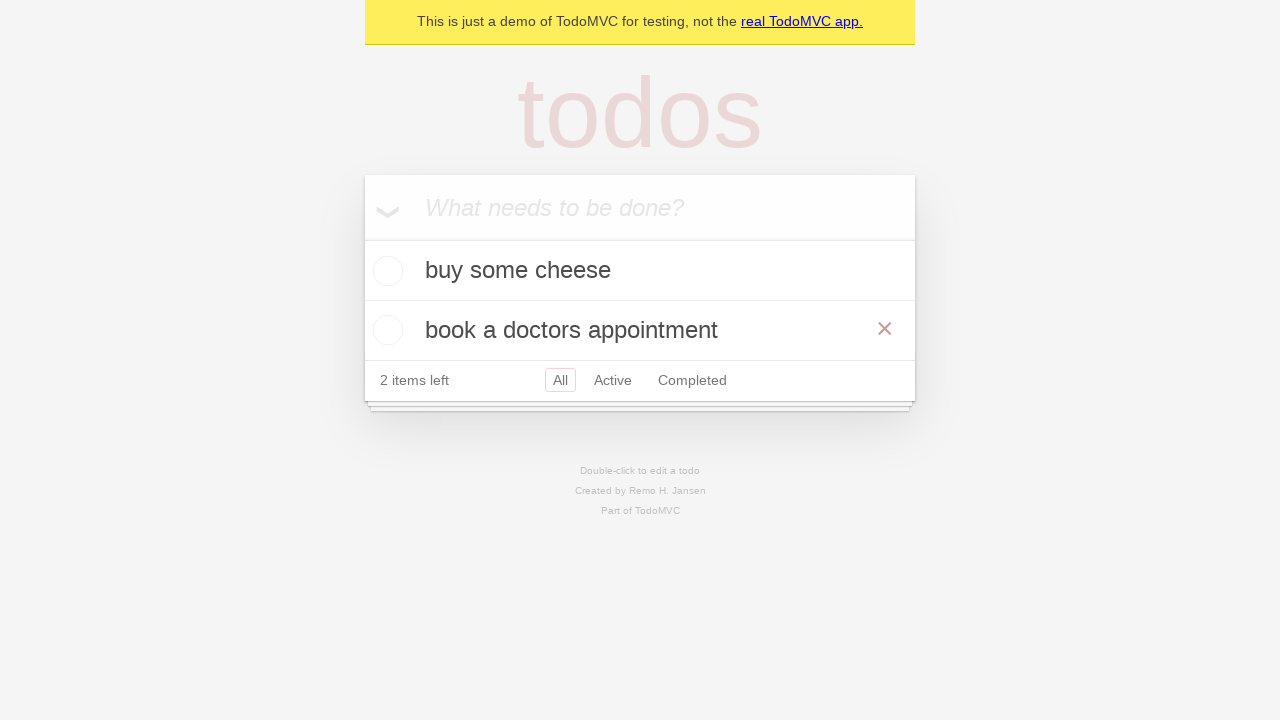

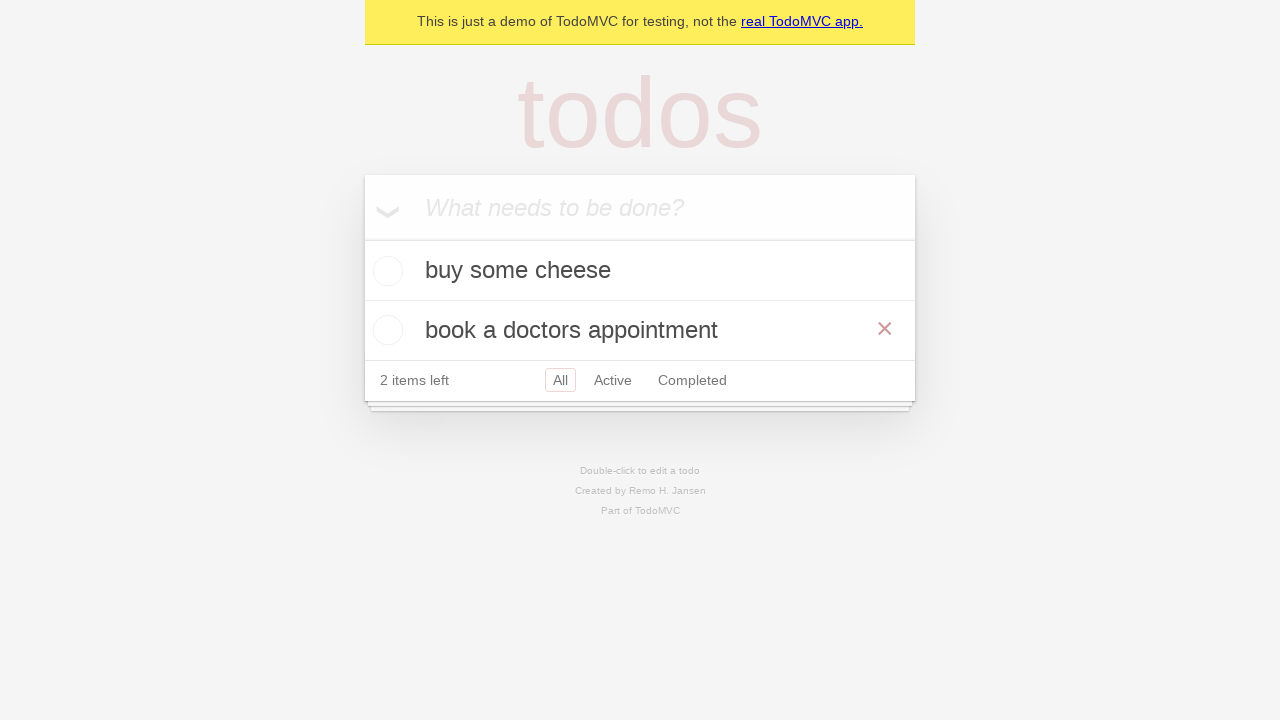